Tests the Checkboxes page by navigating to it and verifying there are two checkboxes present

Starting URL: https://the-internet.herokuapp.com/

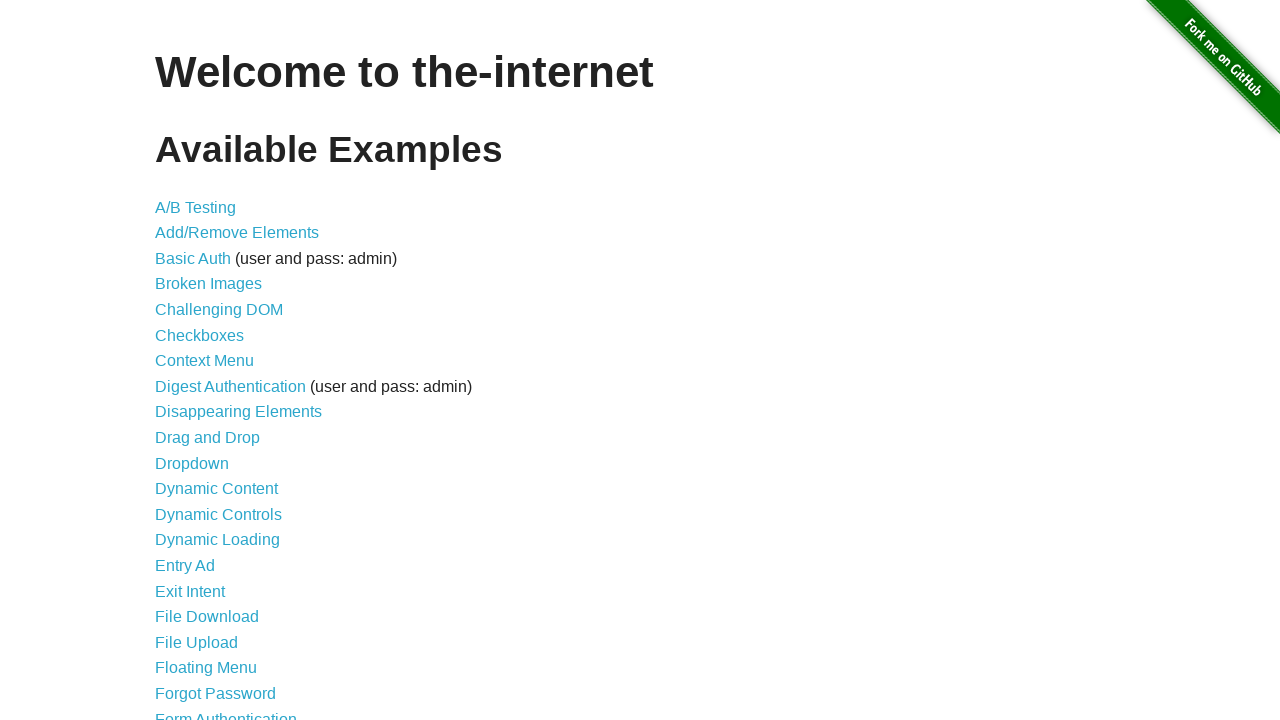

Clicked on Checkboxes link at (200, 335) on a[href='/checkboxes']
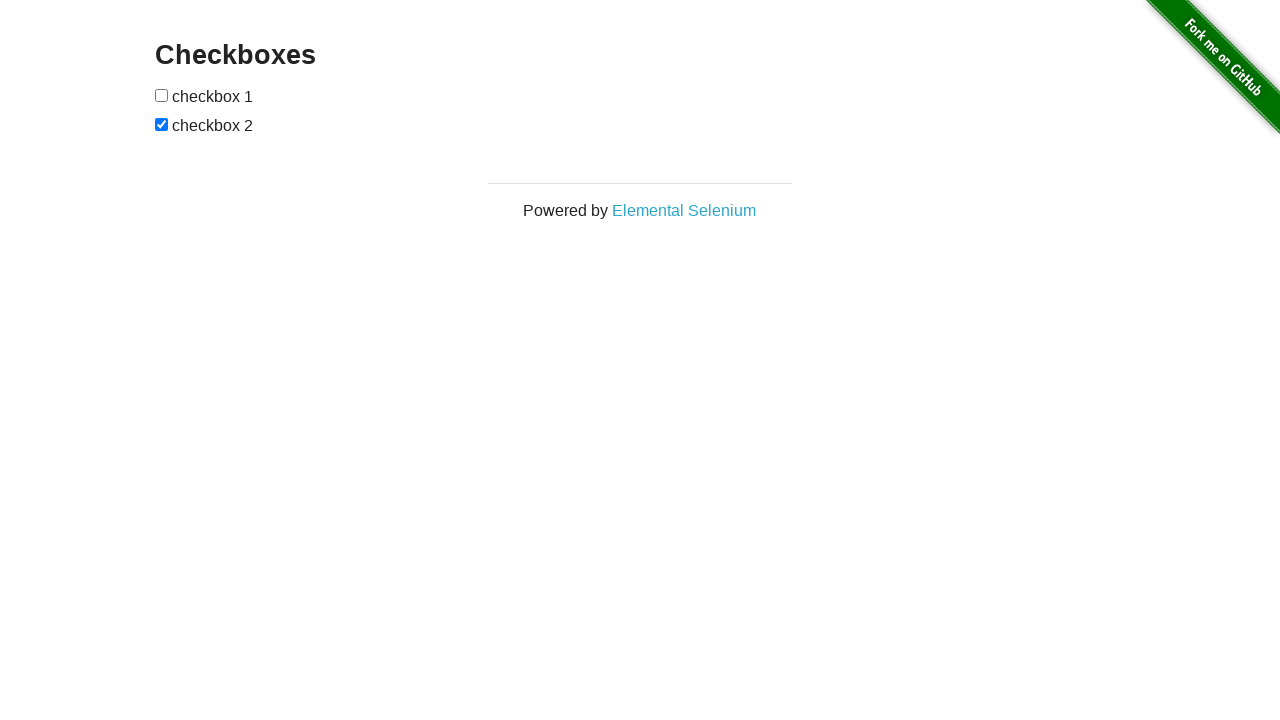

Waited for page title (h3) to load
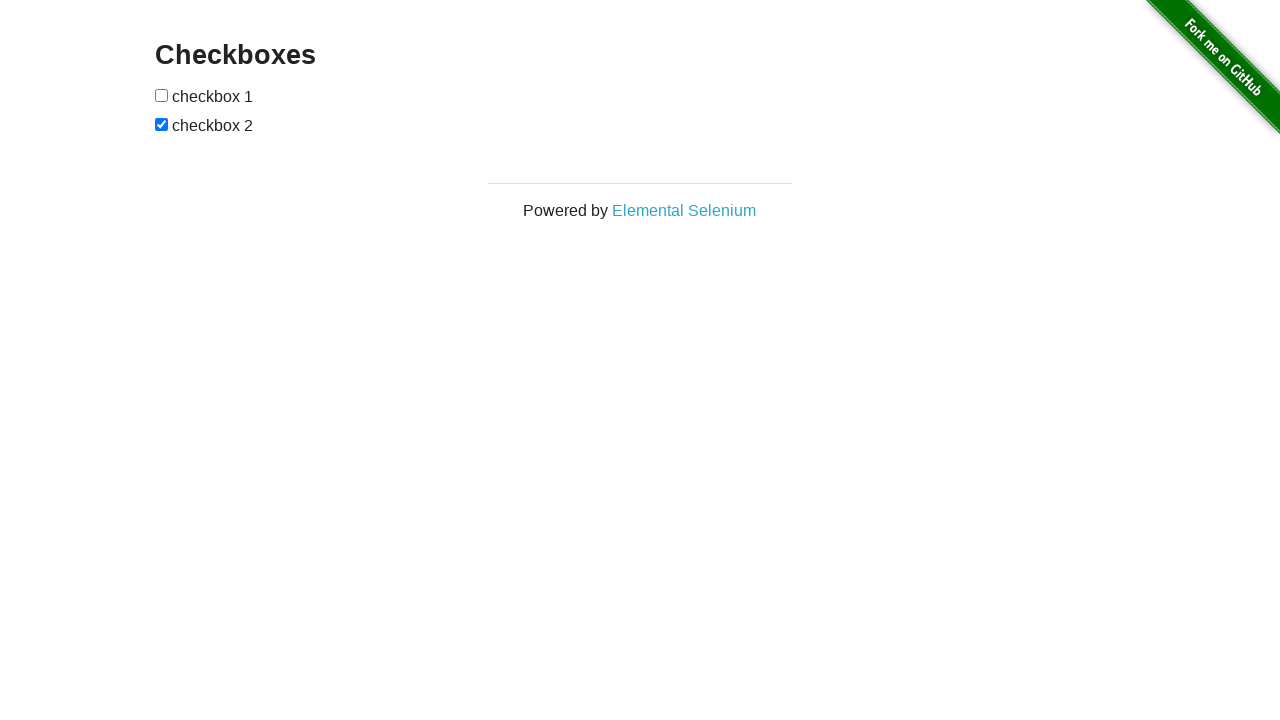

Retrieved page title: 'Checkboxes'
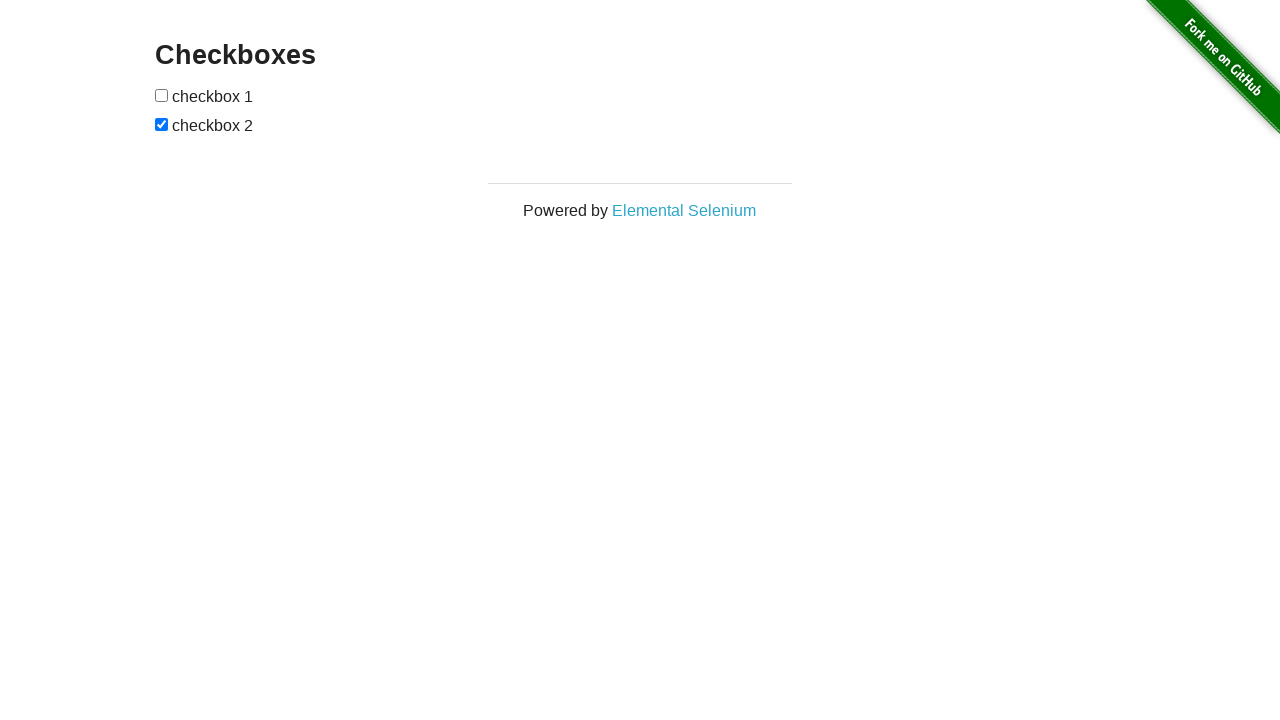

Verified page title is 'Checkboxes'
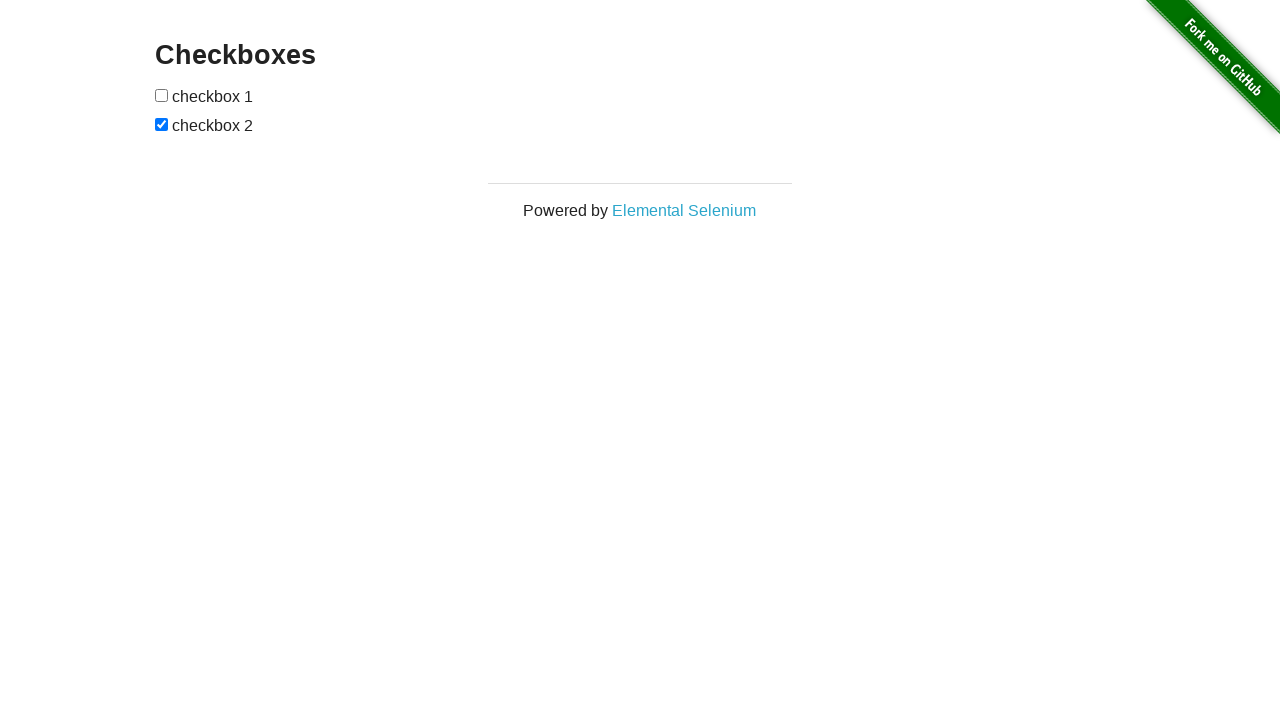

Located all checkboxes on the page
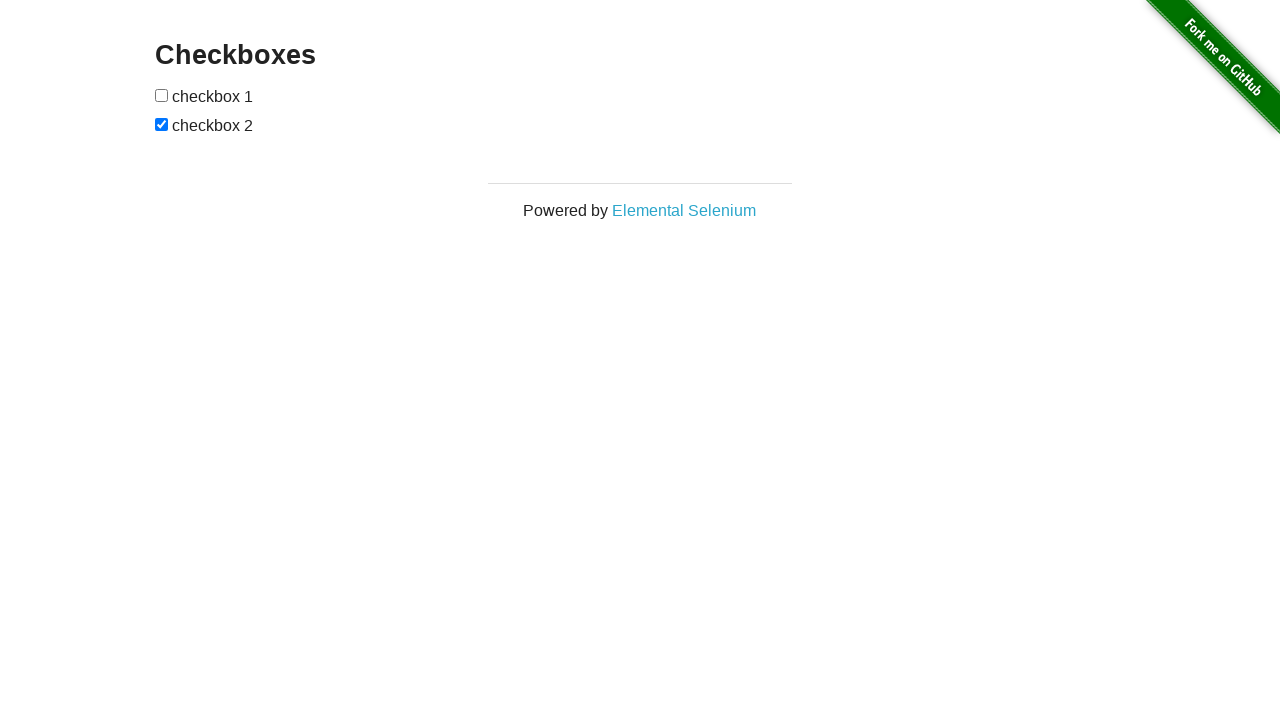

Verified there are exactly 2 checkboxes present
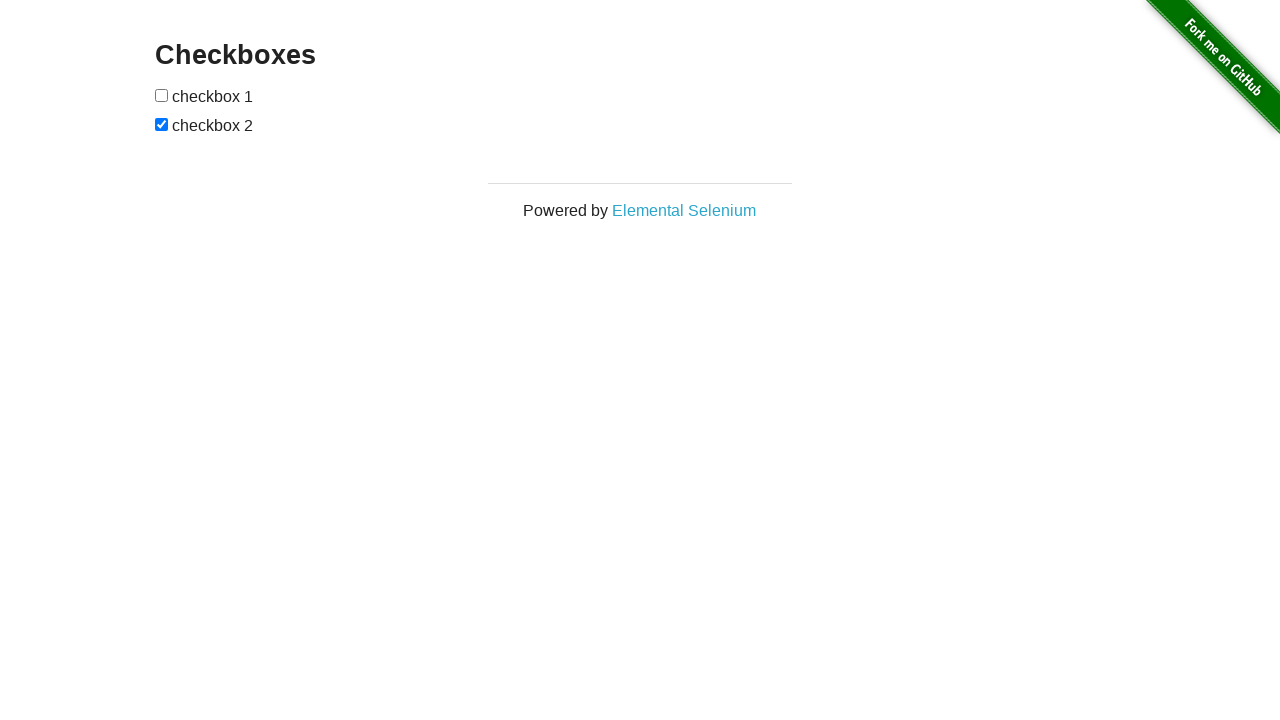

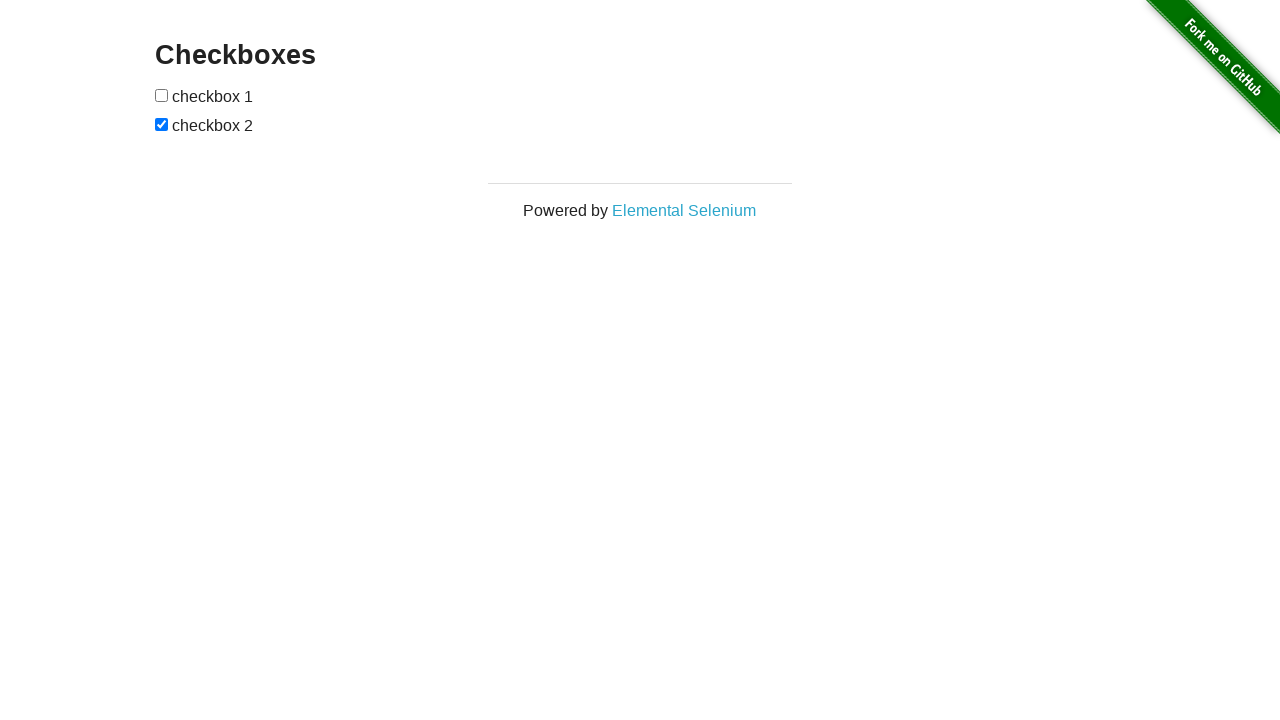